Tests the Workforce Development page by navigating via Solutions menu, verifying banner video, headers, use cases (HVAC, Electrical, Plumbing), and LinkedIn posts section.

Starting URL: https://imaginxavr.com/

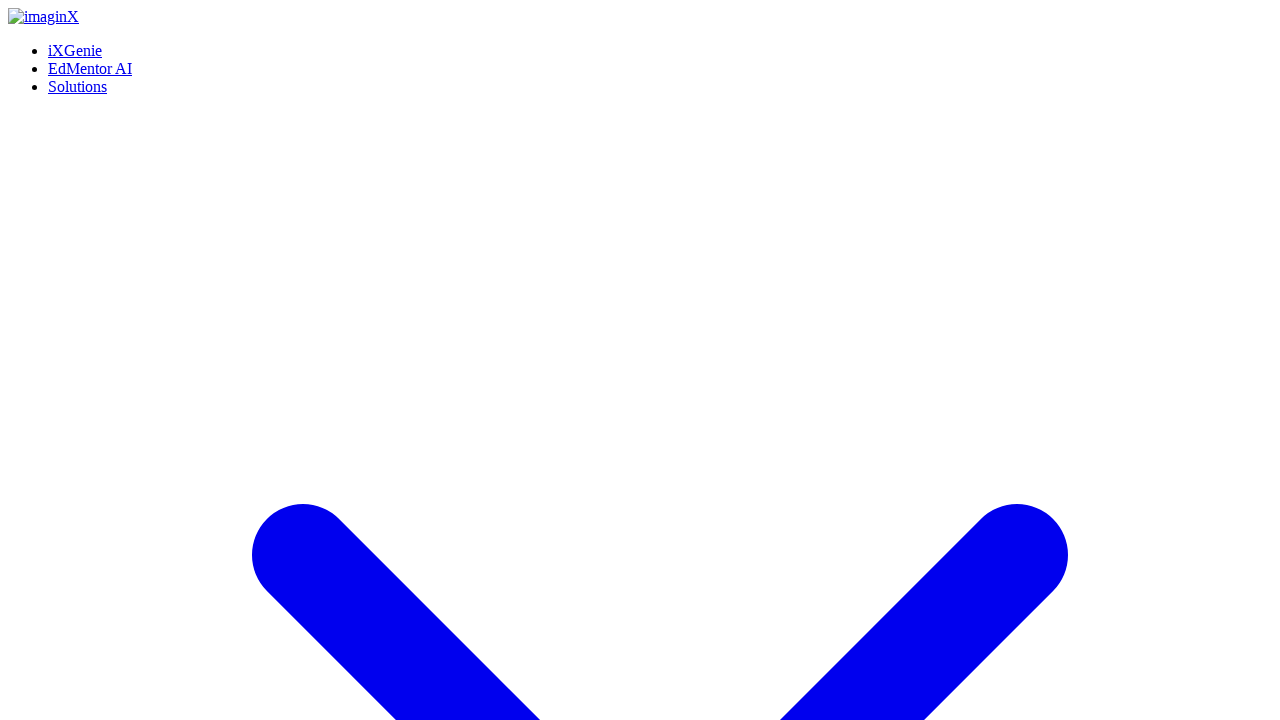

Page loaded successfully
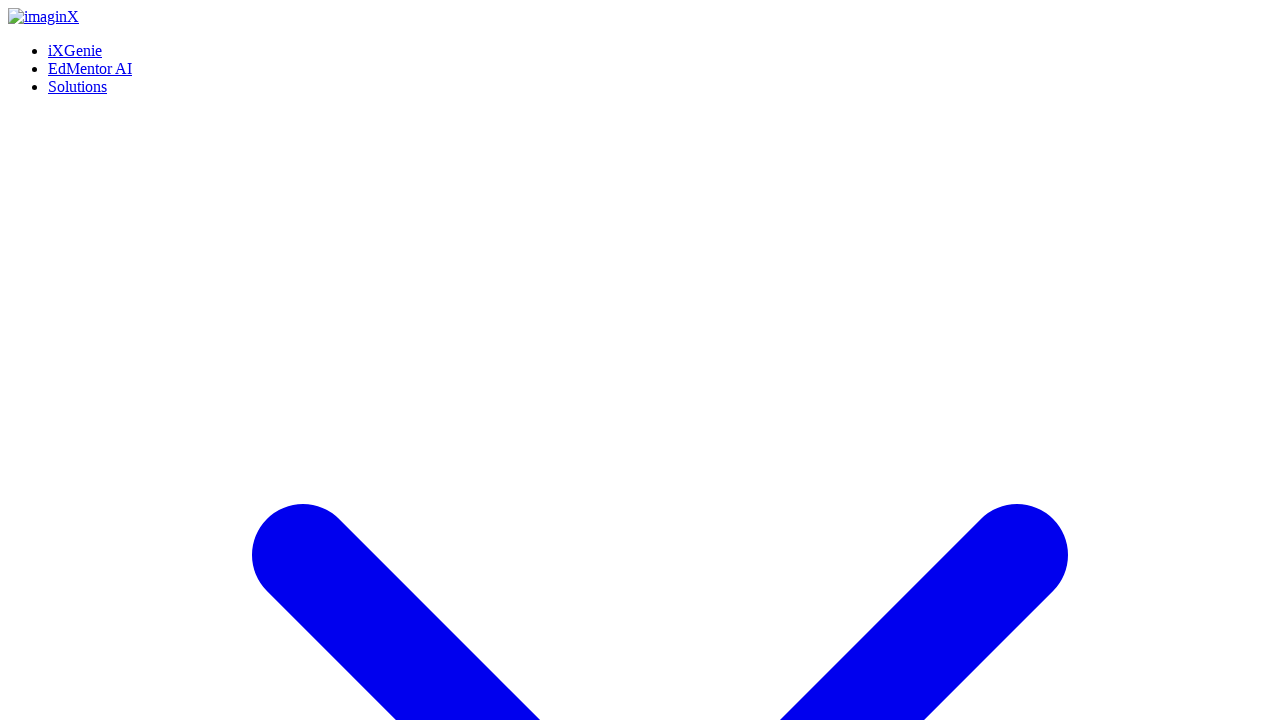

Hovered over Solutions menu at (78, 8) on xpath=(//a[normalize-space()='Solutions'])[1]
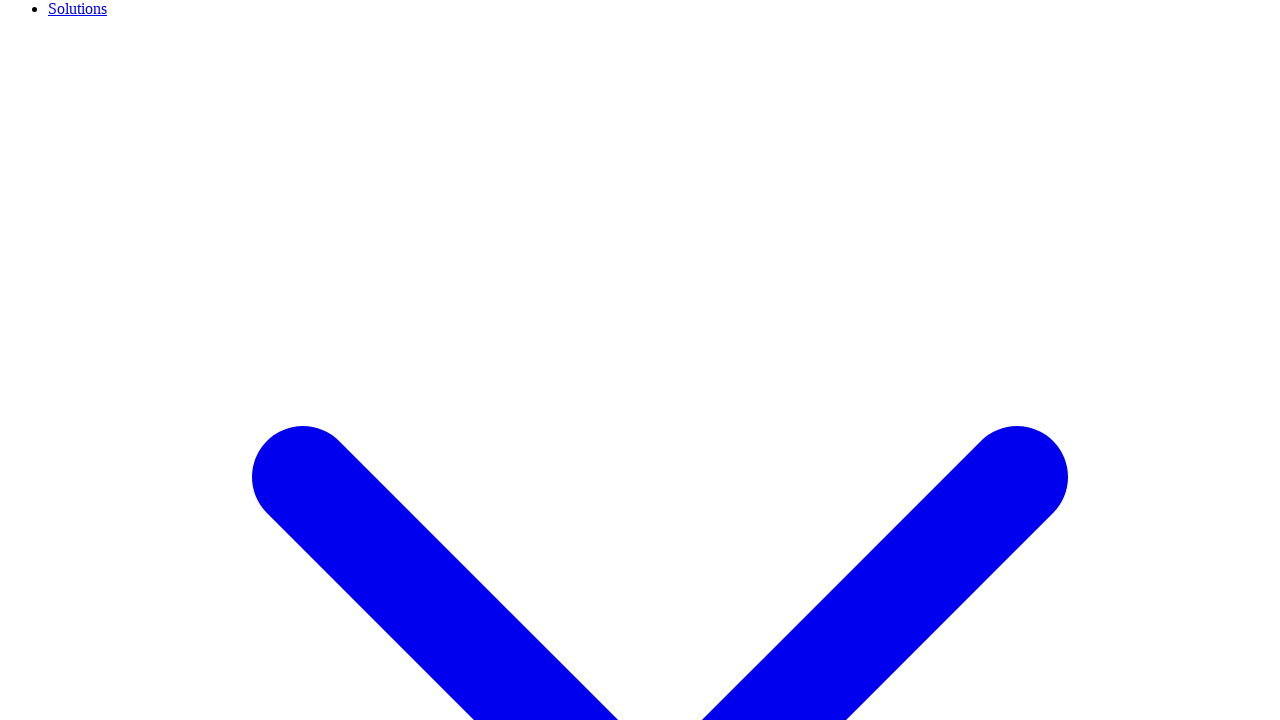

Waited 500ms for Solutions menu to expand
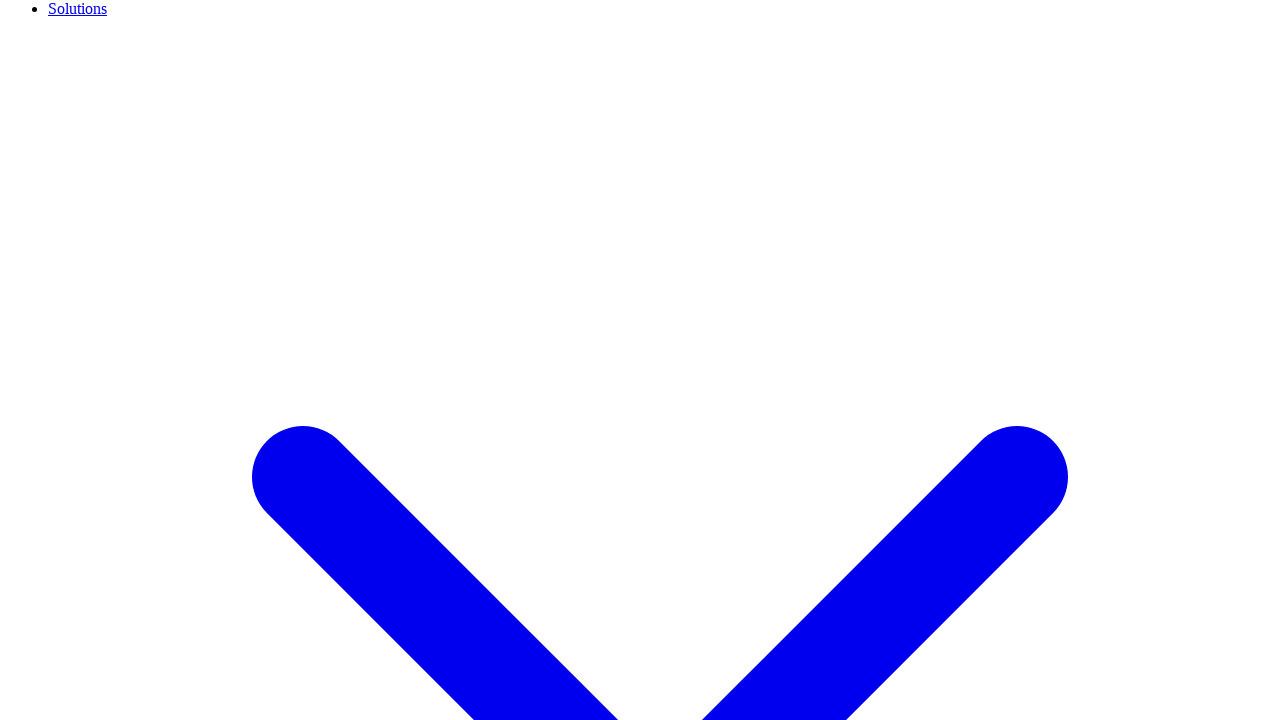

Hovered over Workforce Development link at (166, 360) on xpath=(//a[normalize-space()='Workforce Development'])[1]
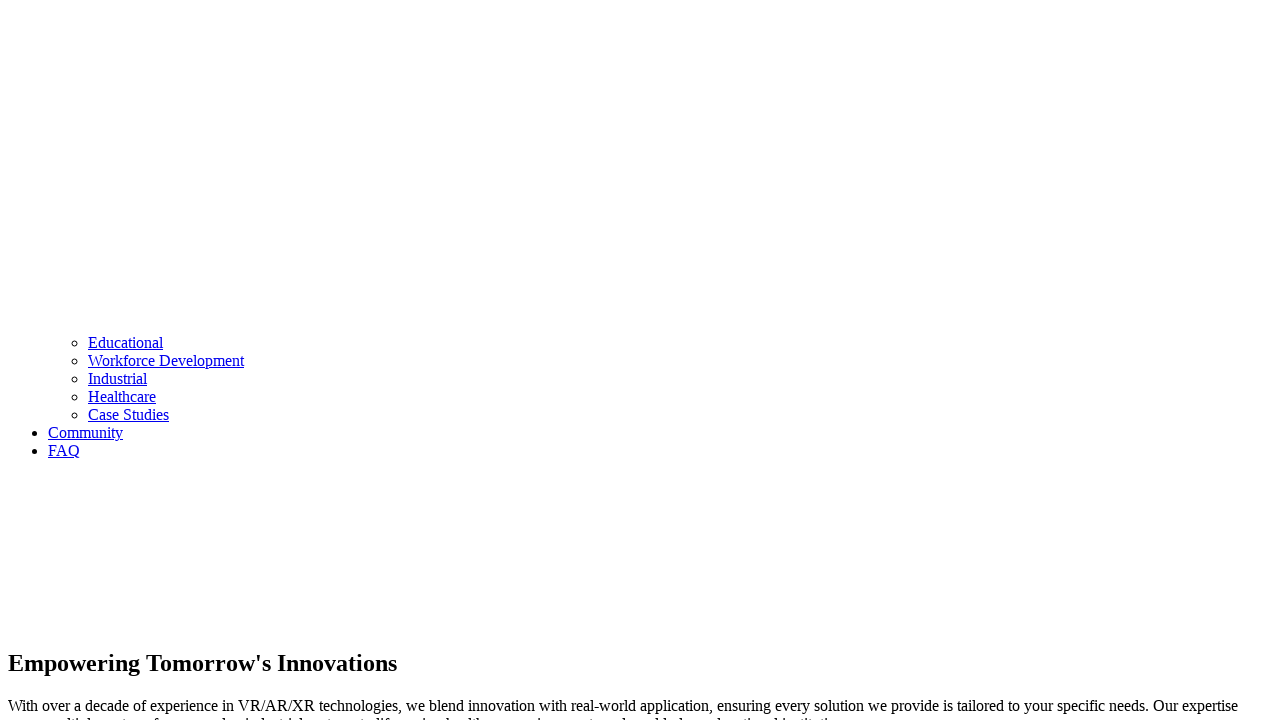

Waited 500ms for link to be ready
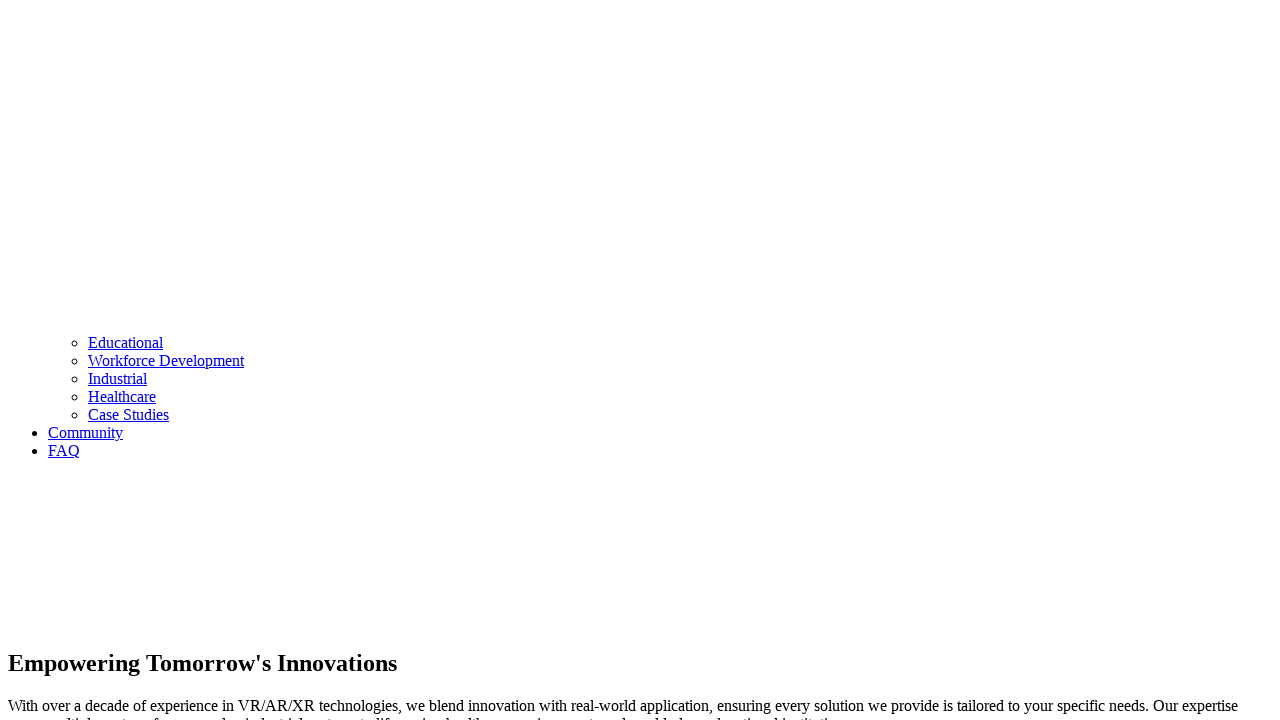

Clicked Workforce Development link at (166, 360) on xpath=(//a[normalize-space()='Workforce Development'])[1]
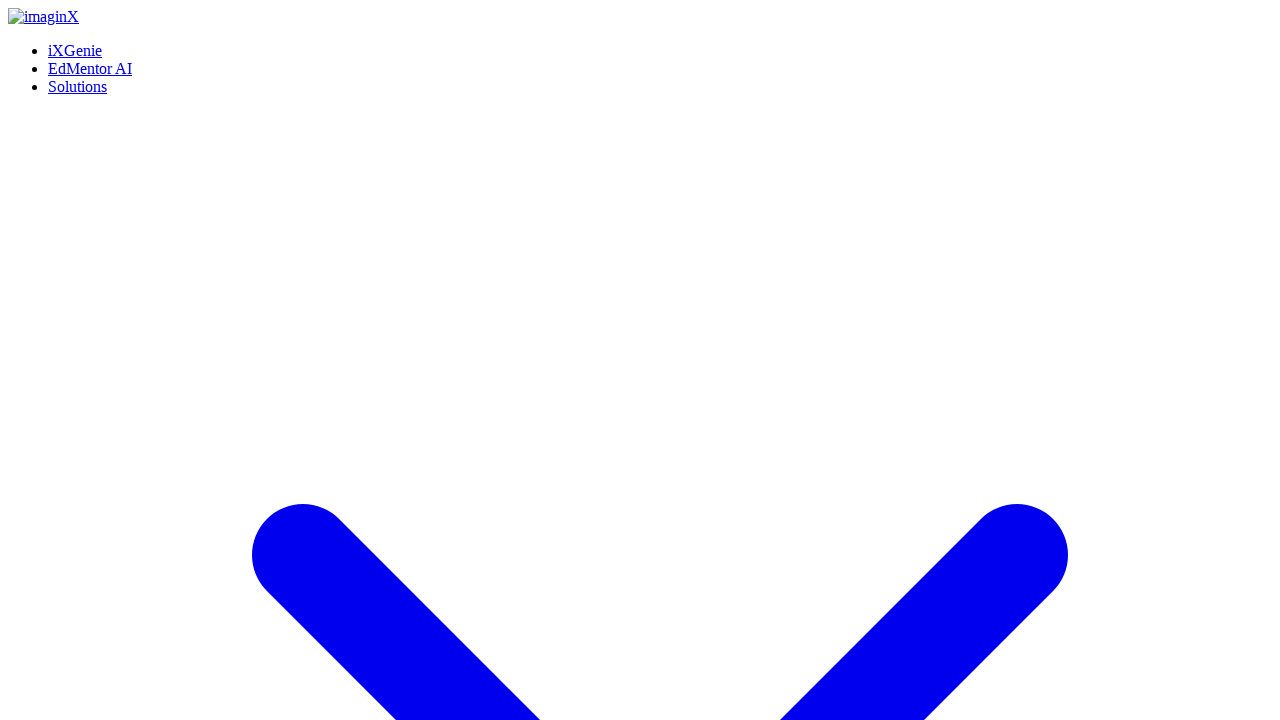

Workforce Development page loaded
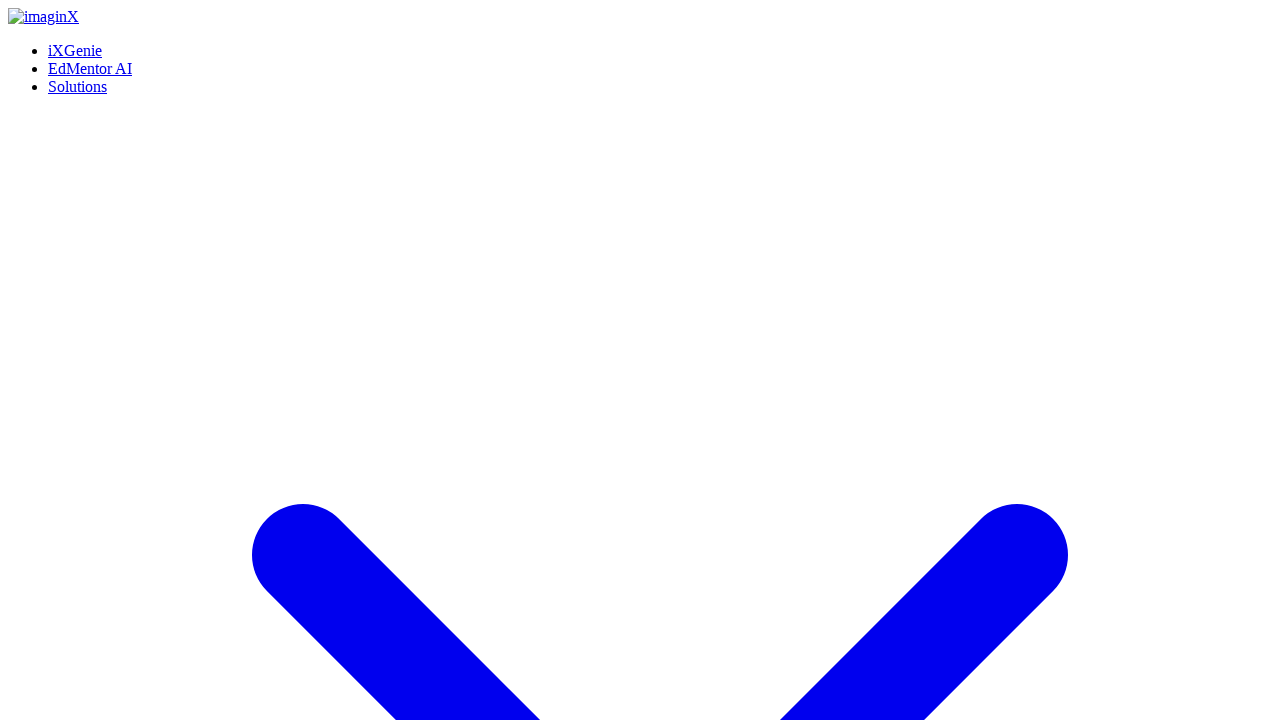

Waited 2000ms for page content to fully render
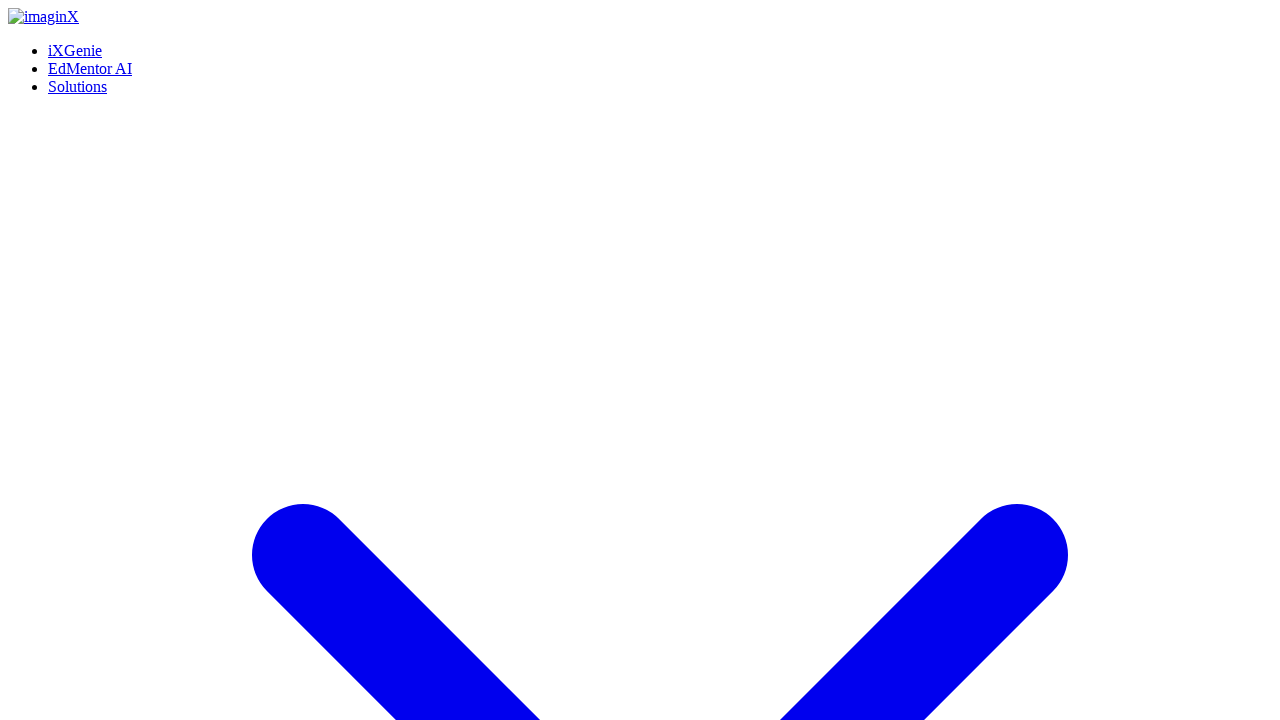

Scrolled to bottom of page
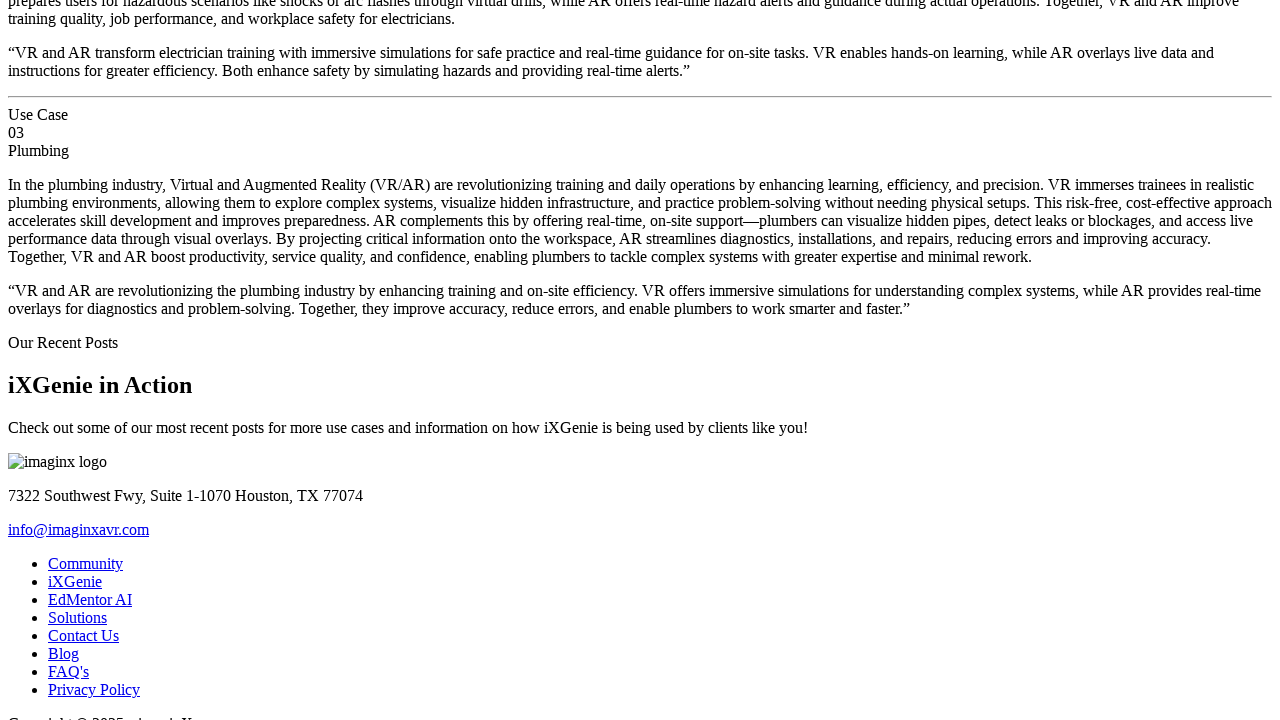

Waited 1000ms after scrolling to bottom
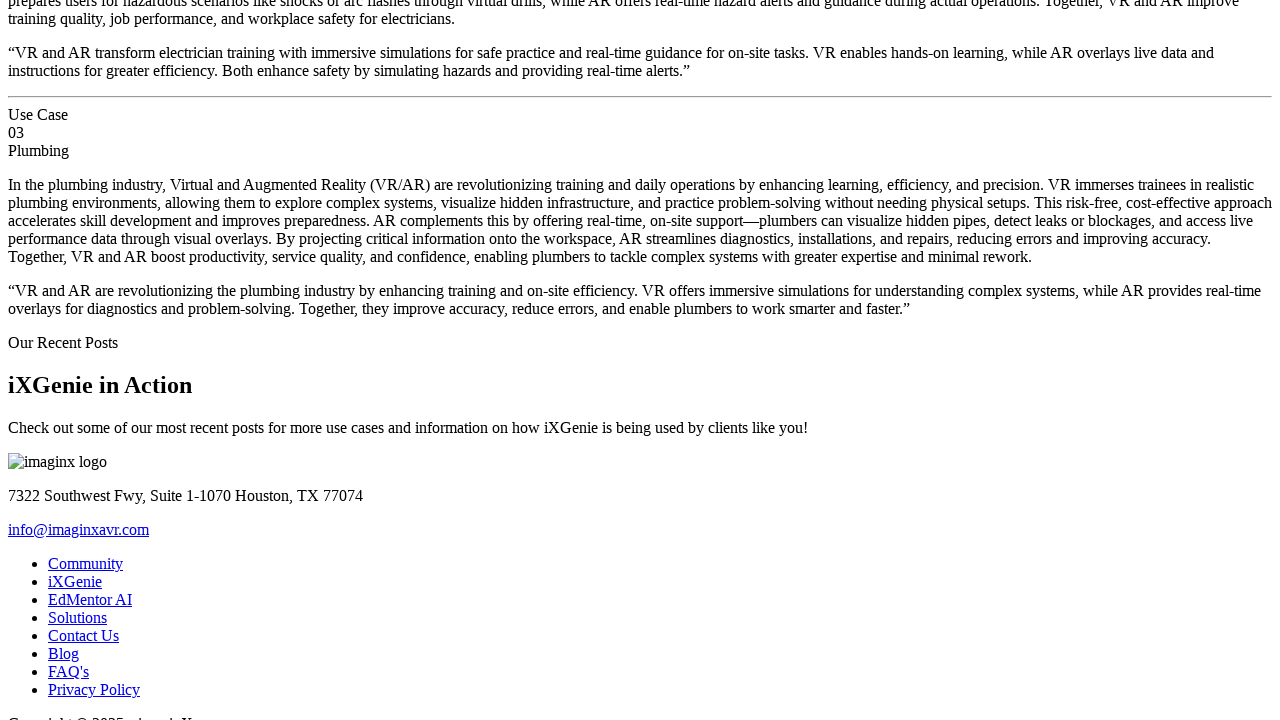

Scrolled back to top of page
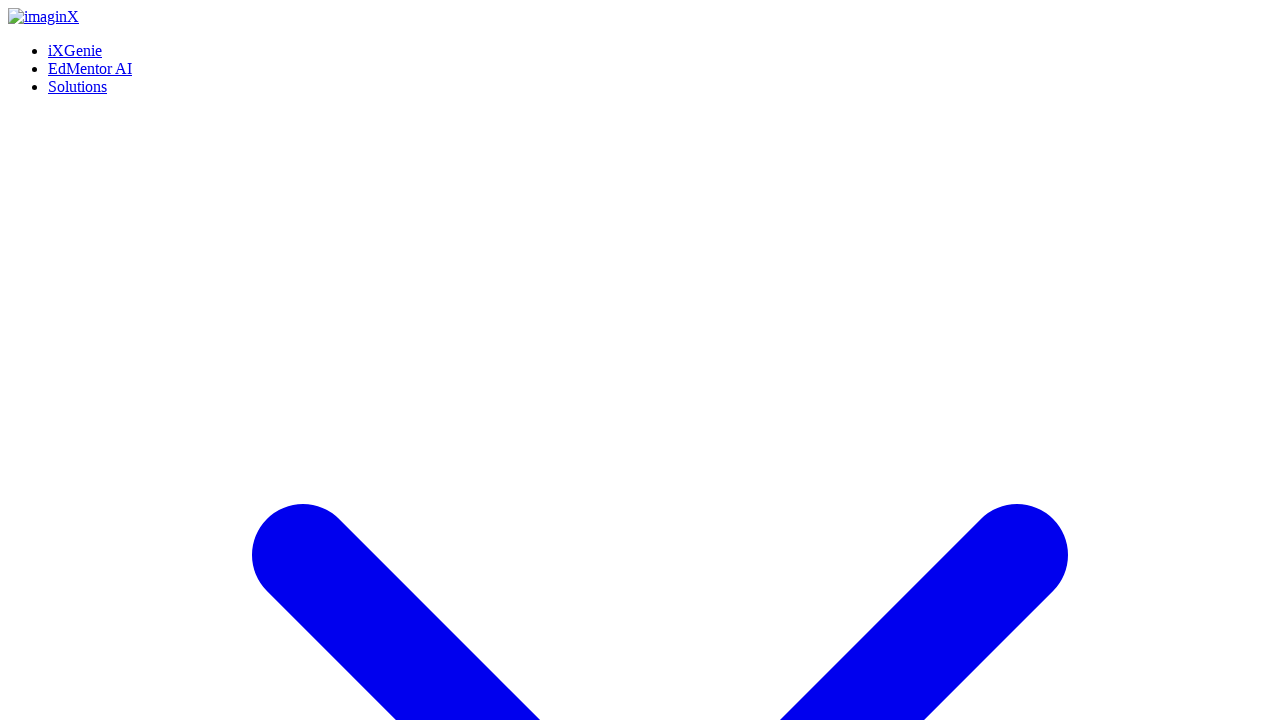

Waited 1000ms after scrolling to top
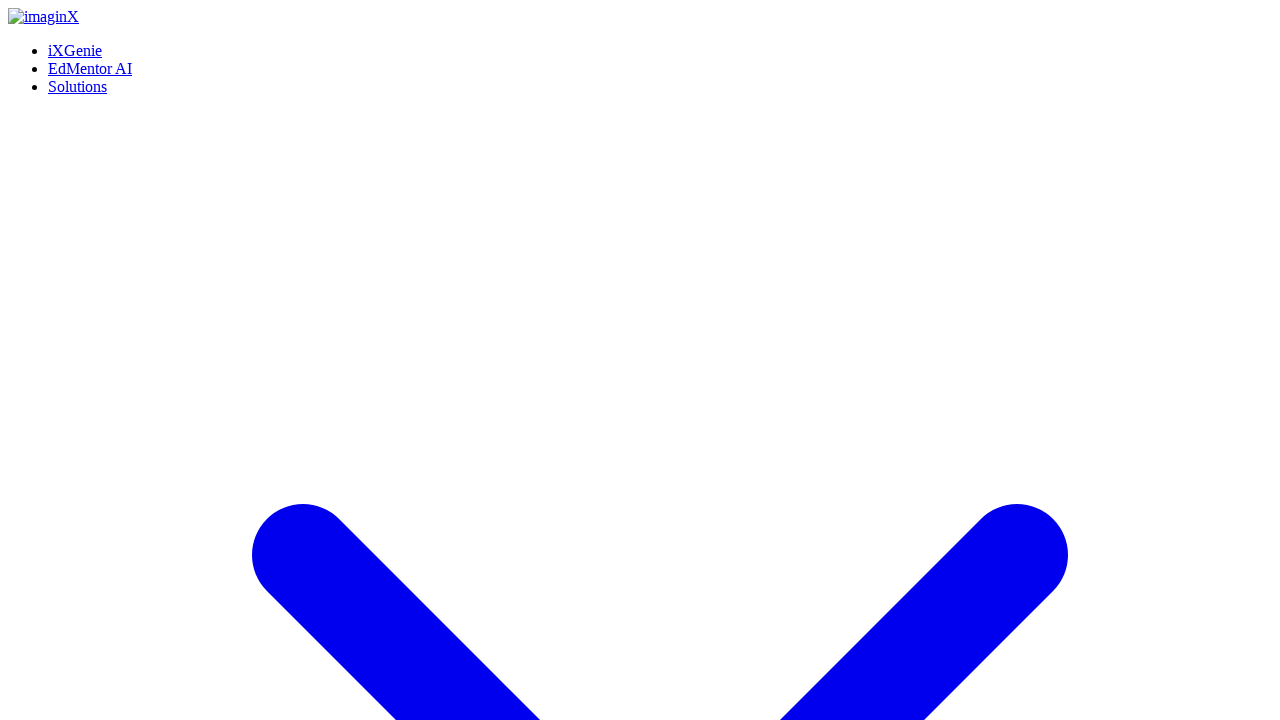

Main header 'Workforce Development' is visible
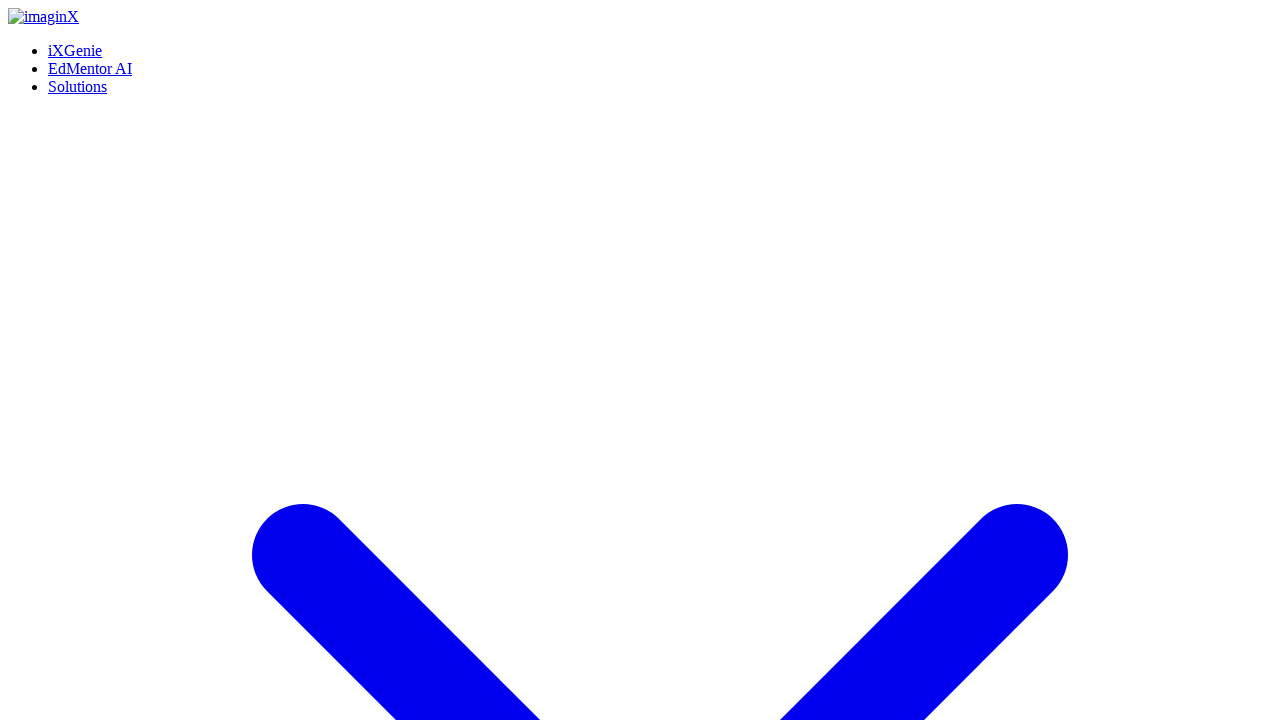

Introductory paragraph about iXGenie workforce development is visible
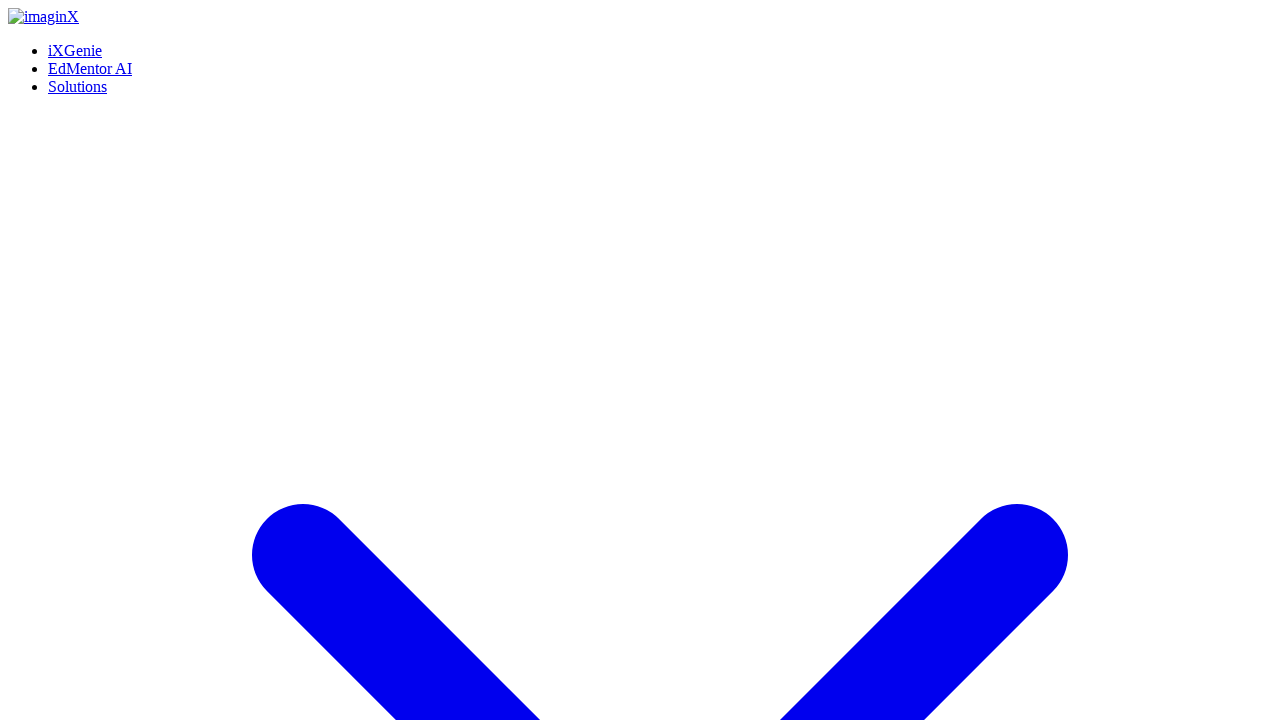

Hovered over Schedule a Call button at (58, 360) on (//a[contains(normalize-space(),'Schedule a Call')])[1]
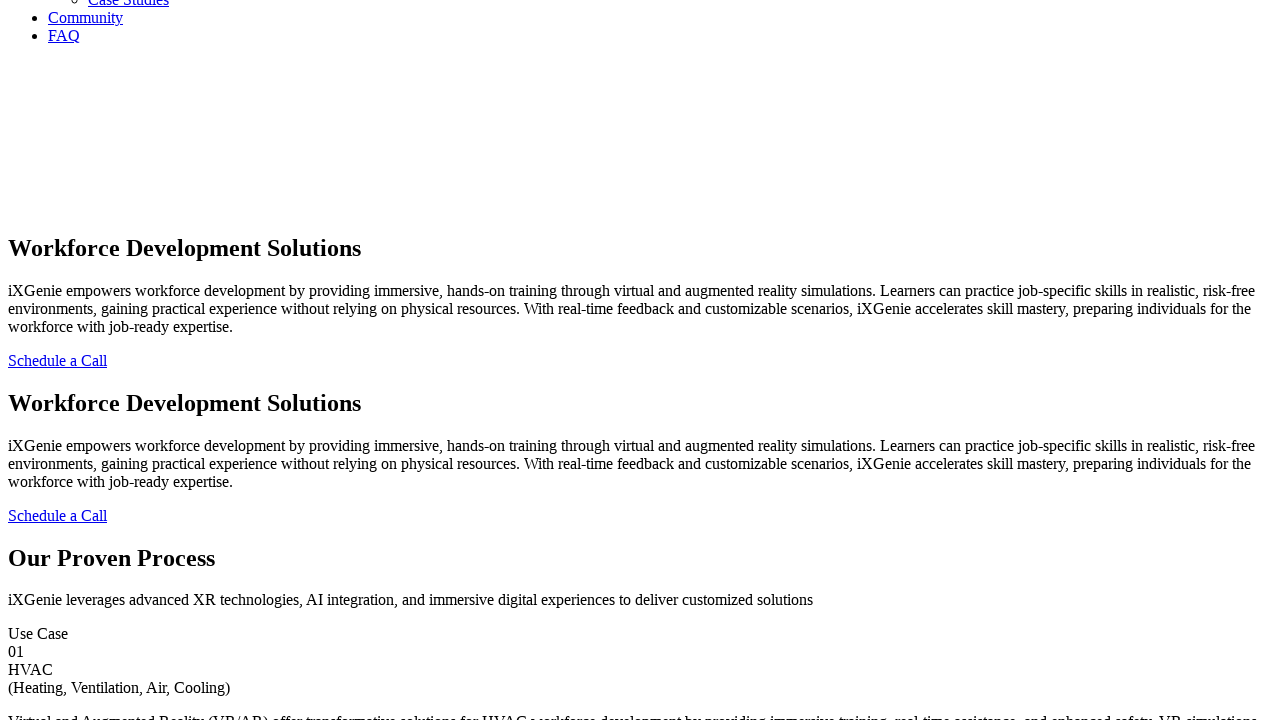

Waited 500ms for Schedule a Call button interaction
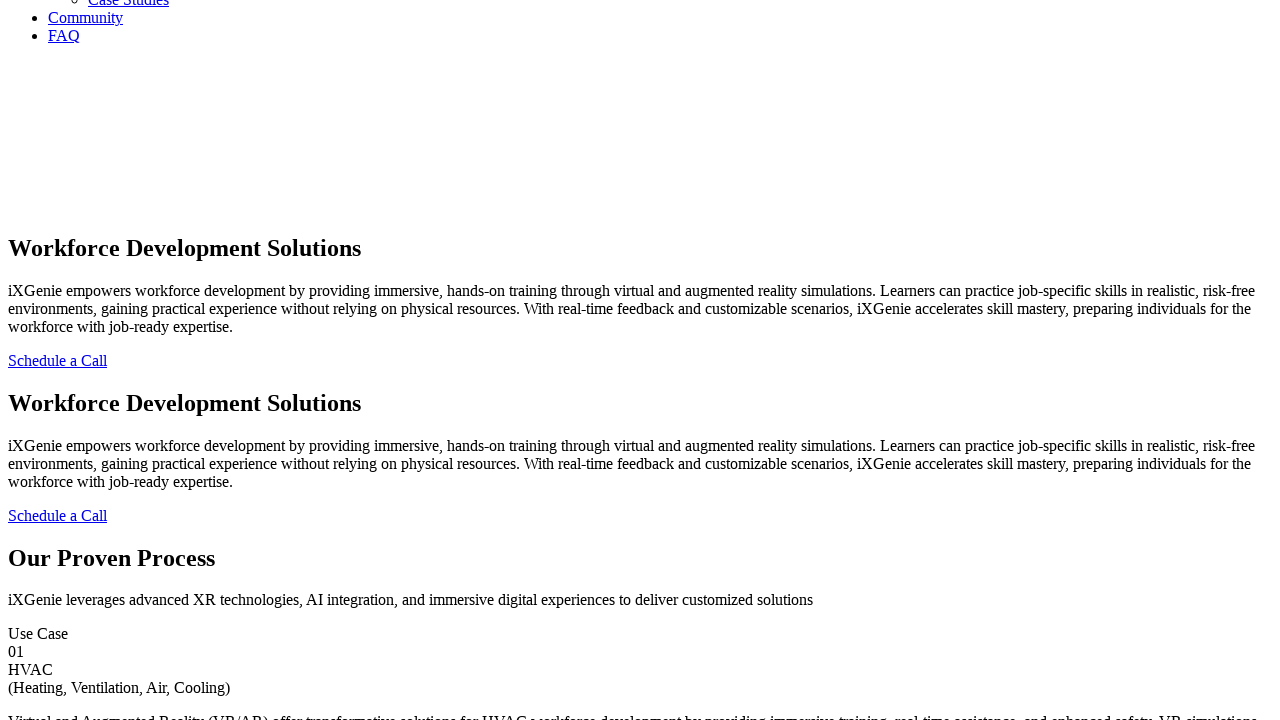

Clicked Schedule a Call button at (58, 360) on (//a[contains(normalize-space(),'Schedule a Call')])[1]
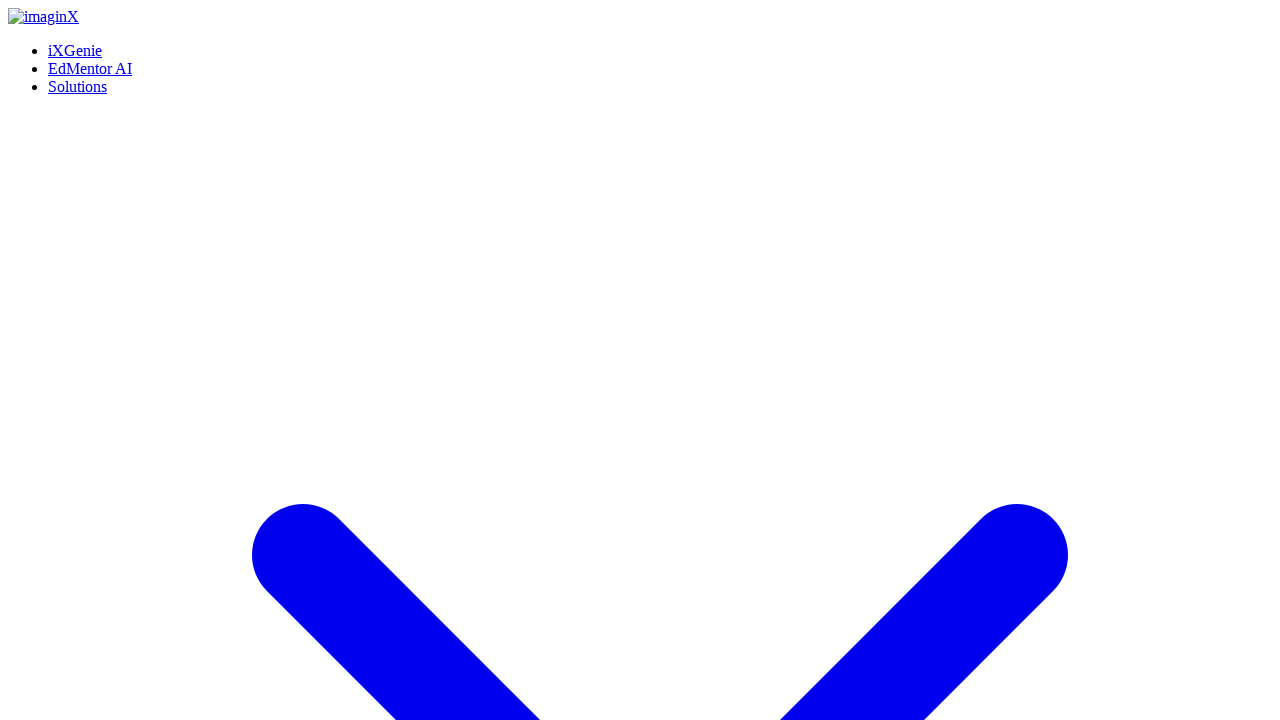

Contact page loaded after clicking Schedule a Call
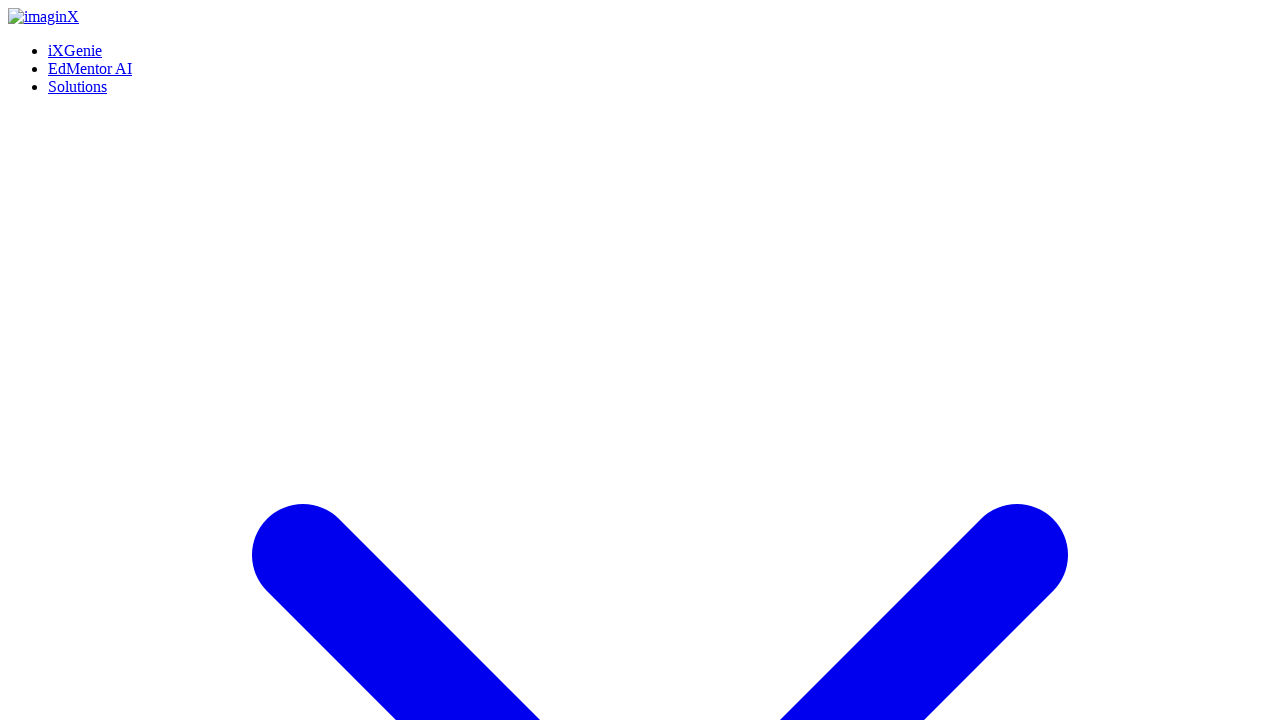

Contact Us page header is visible
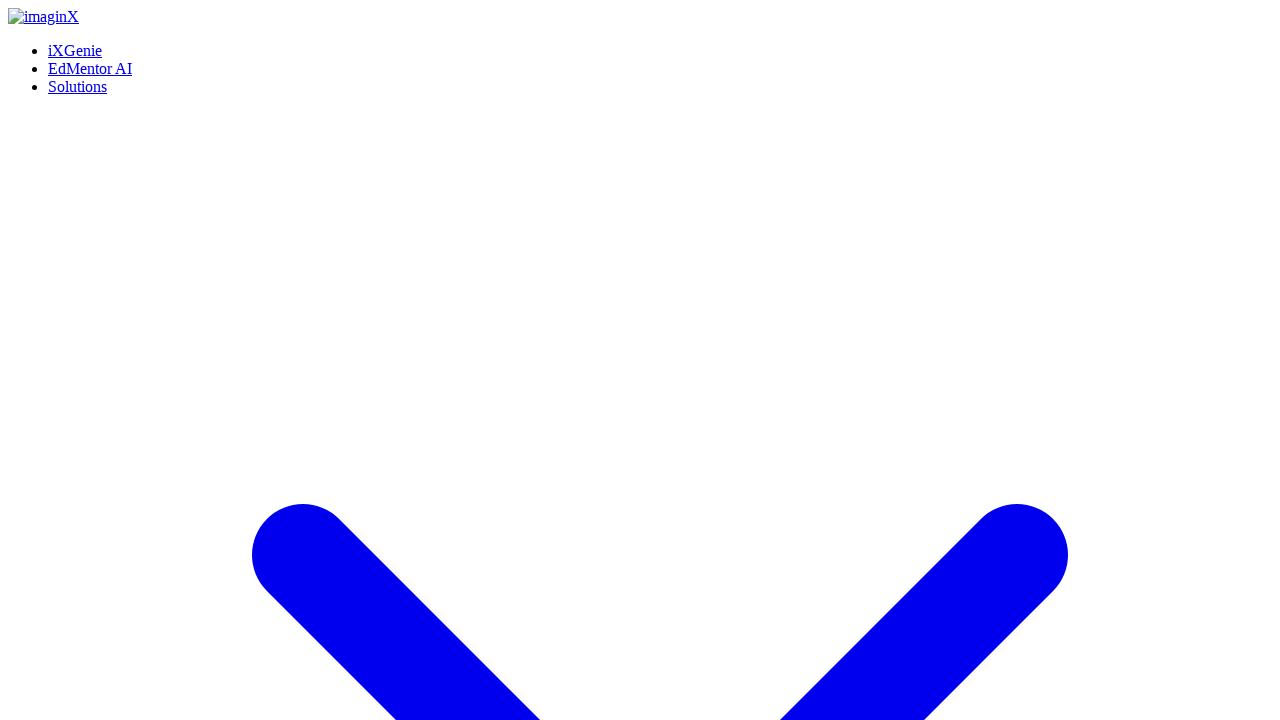

Navigated back to Workforce Development page
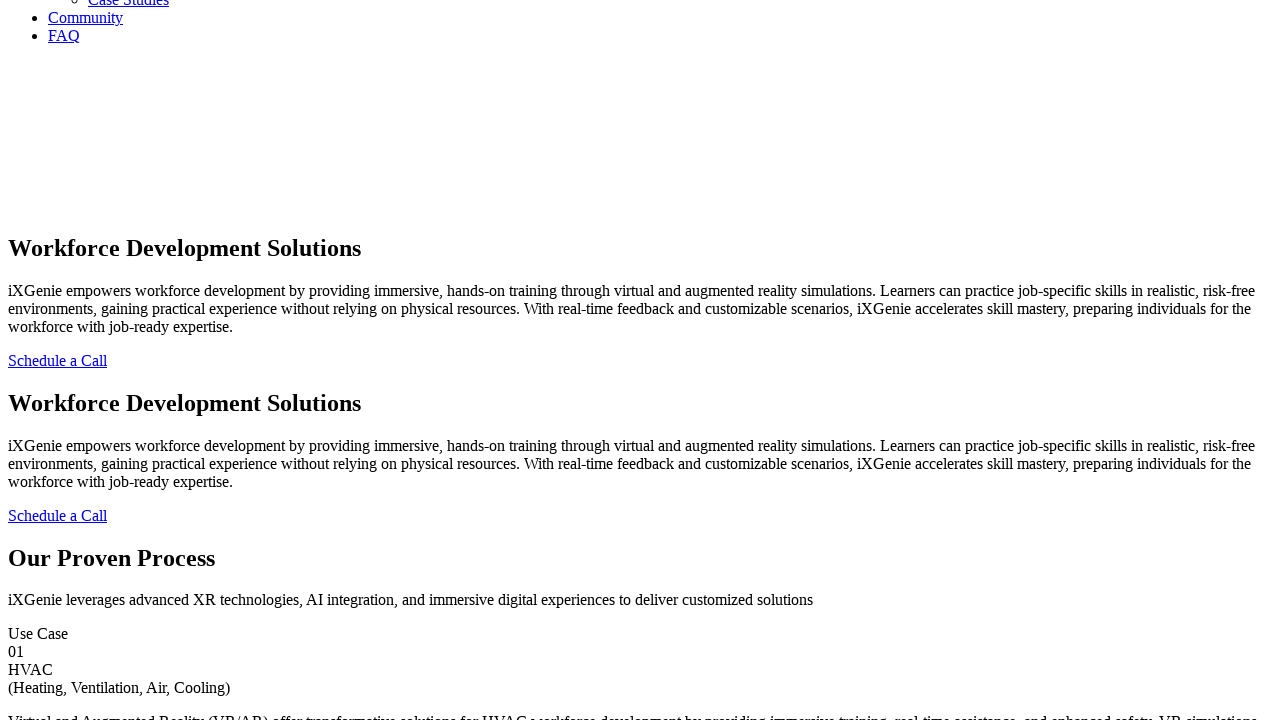

Page loaded after going back
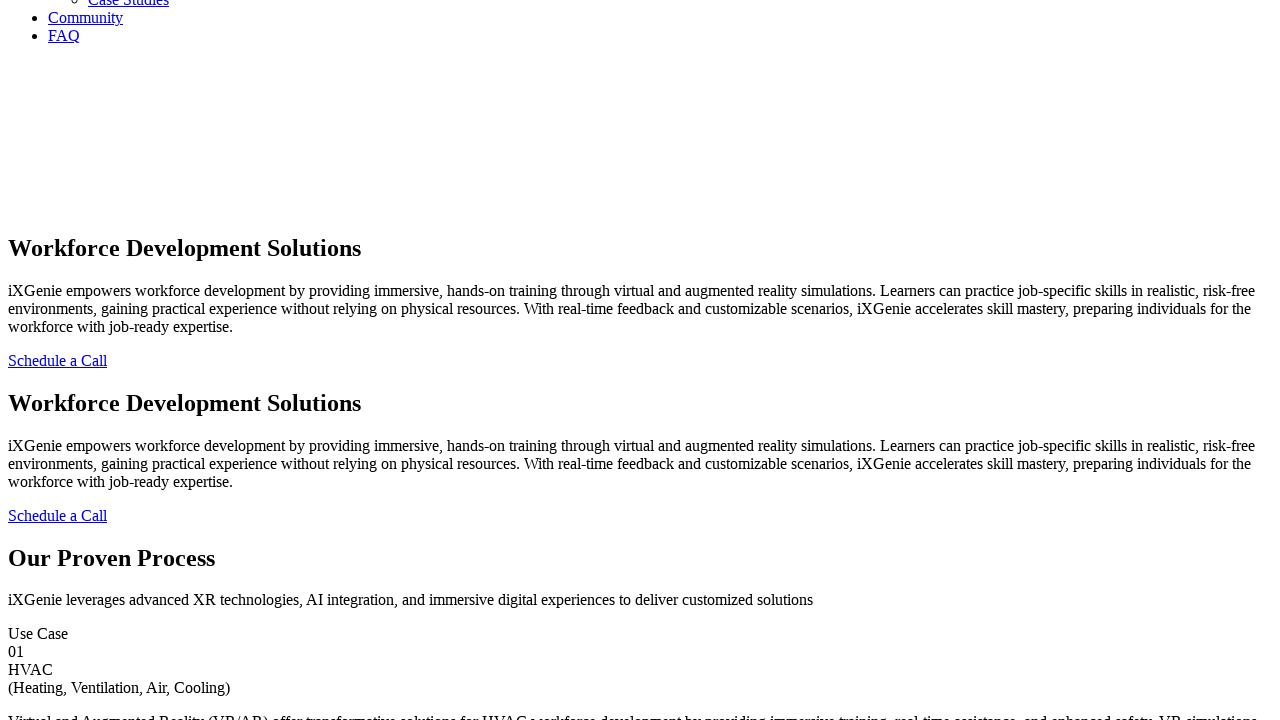

Waited 1000ms for page to fully render
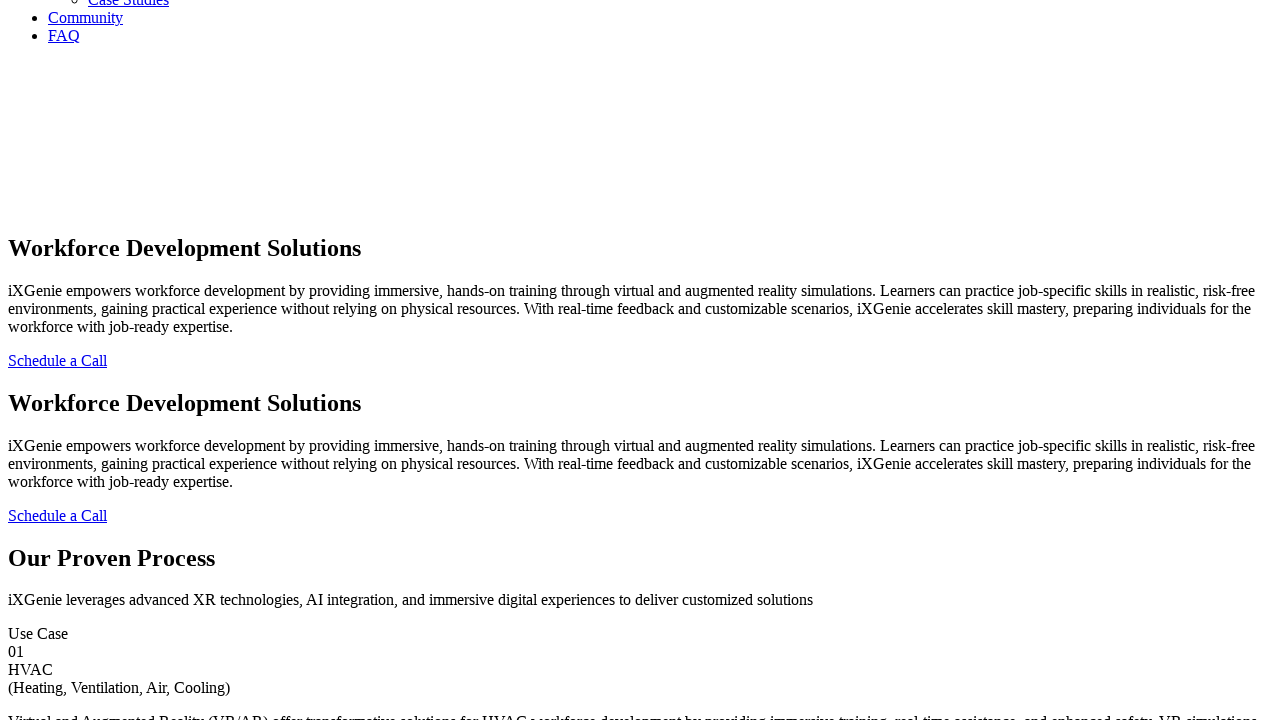

Scrolled to and verified HVAC use case
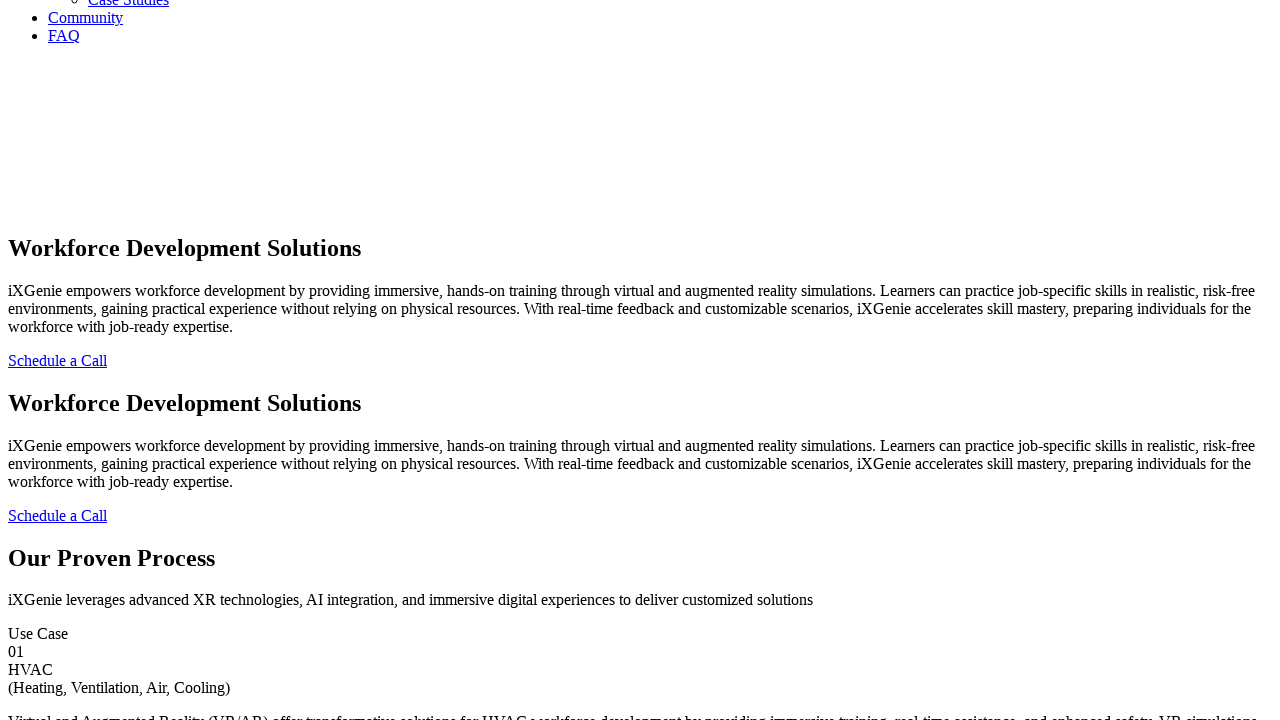

Scrolled to and verified Electrical use case
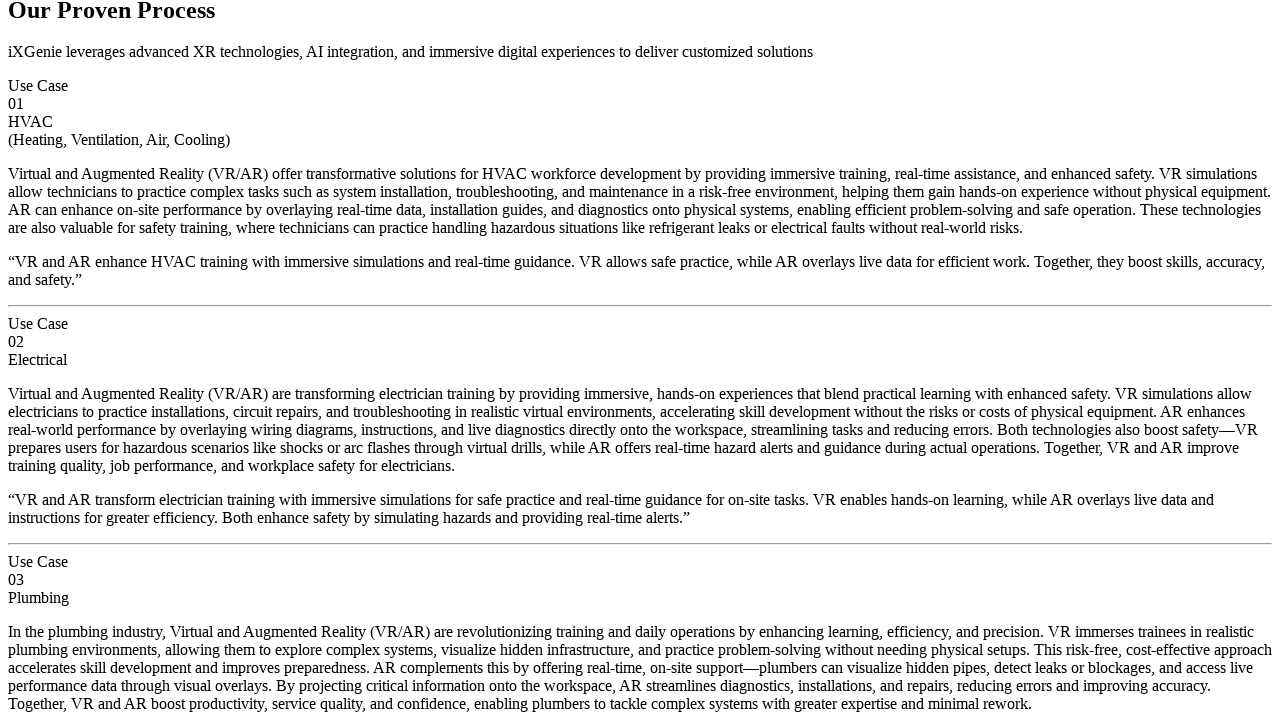

Scrolled to and verified Plumbing use case
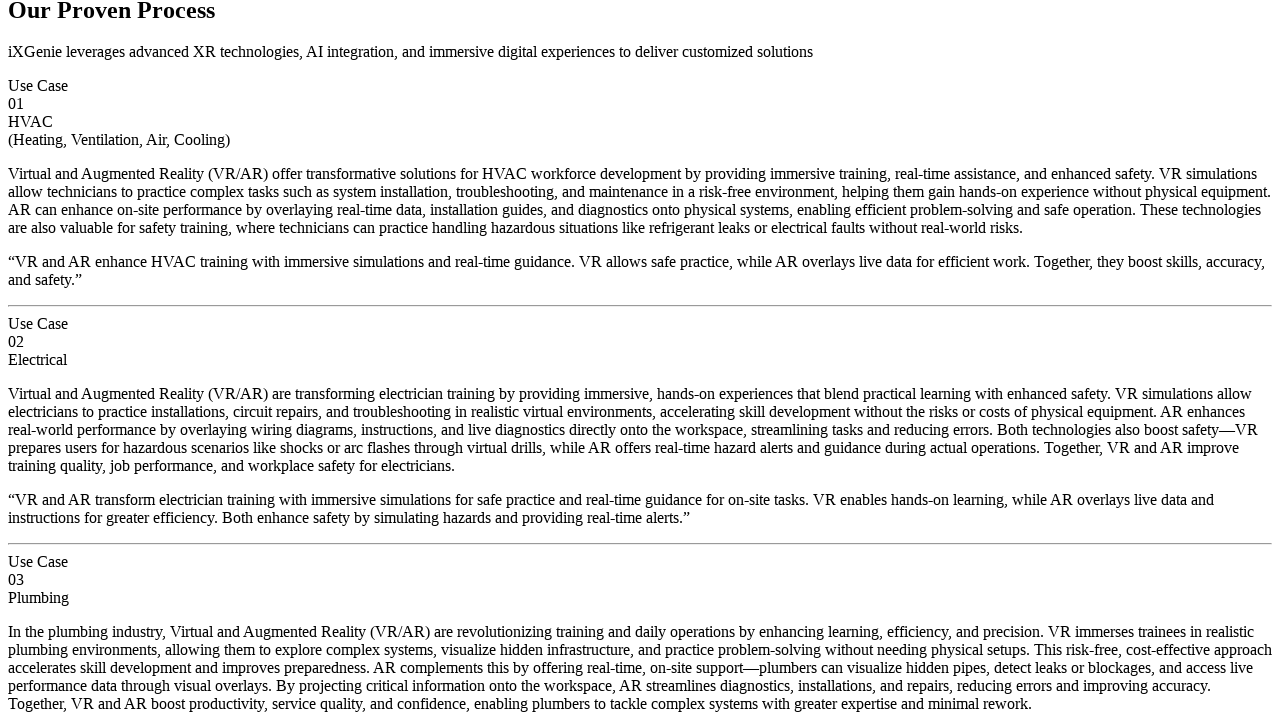

Scrolled to and verified 'Our Recent Posts' section
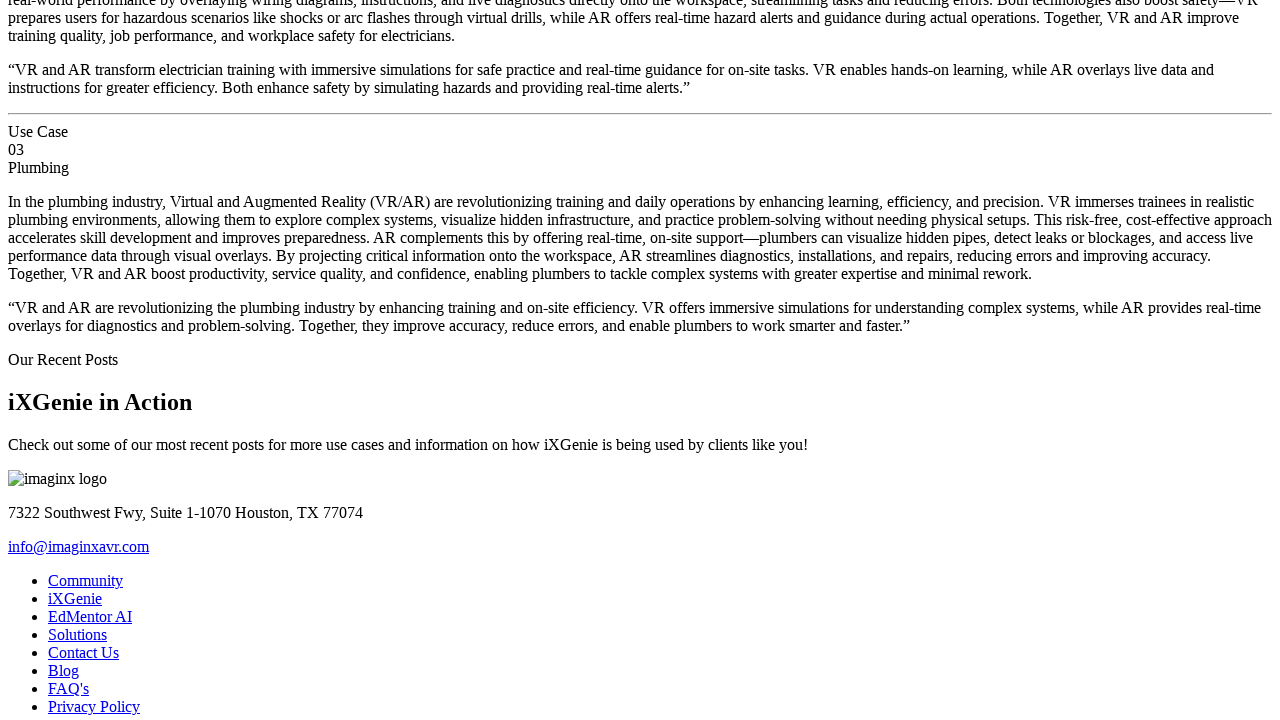

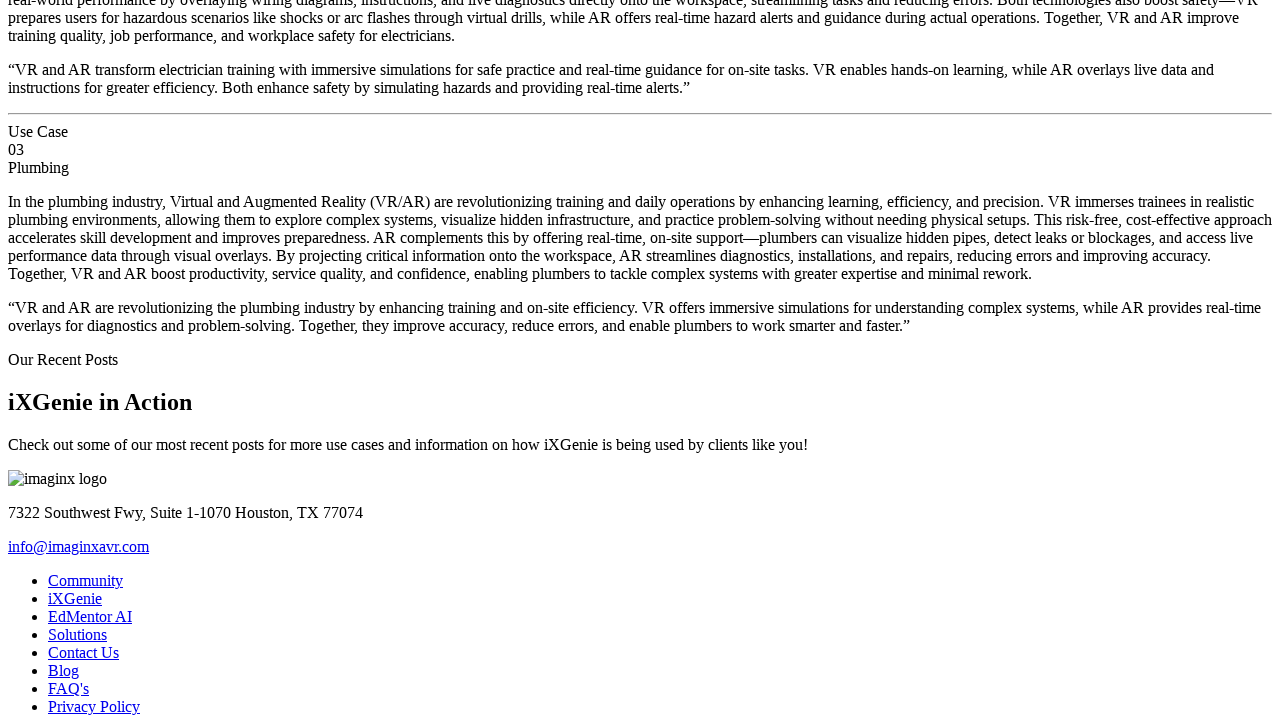